Tests Python.org search functionality by searching for "documentation" and verifying results are displayed

Starting URL: http://www.python.org

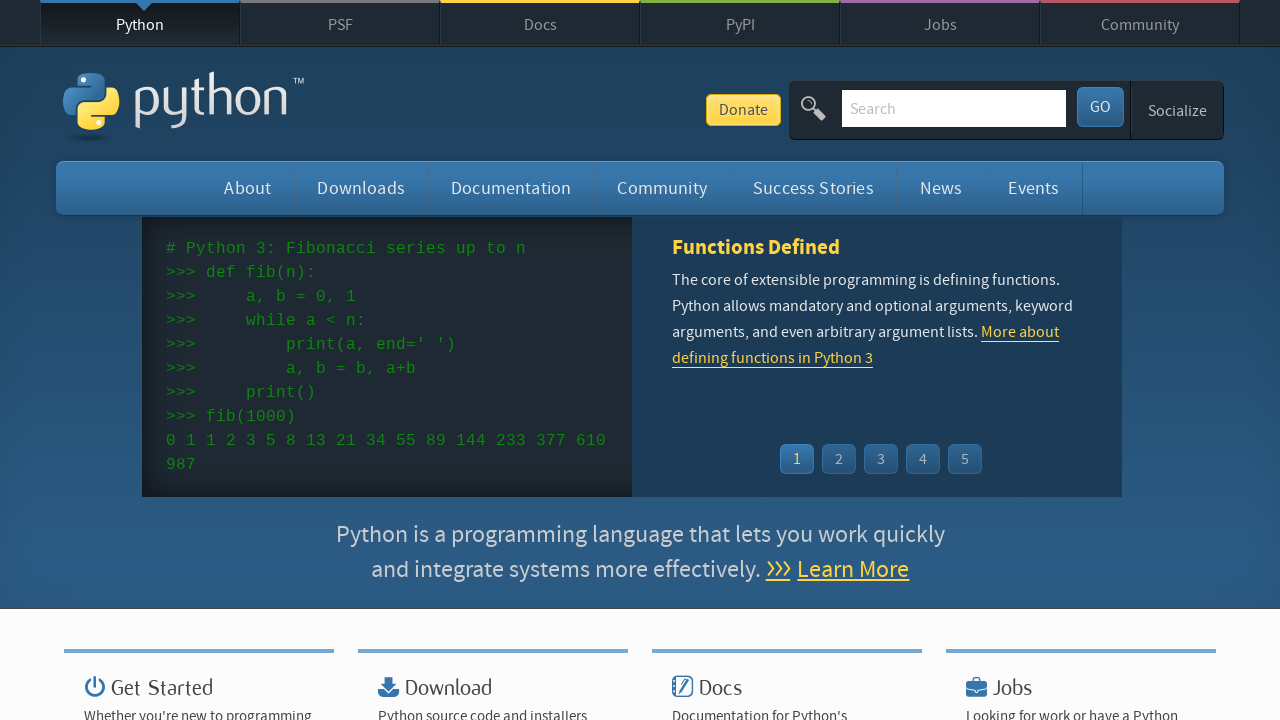

Filled search field with 'documentation' on input[name='q']
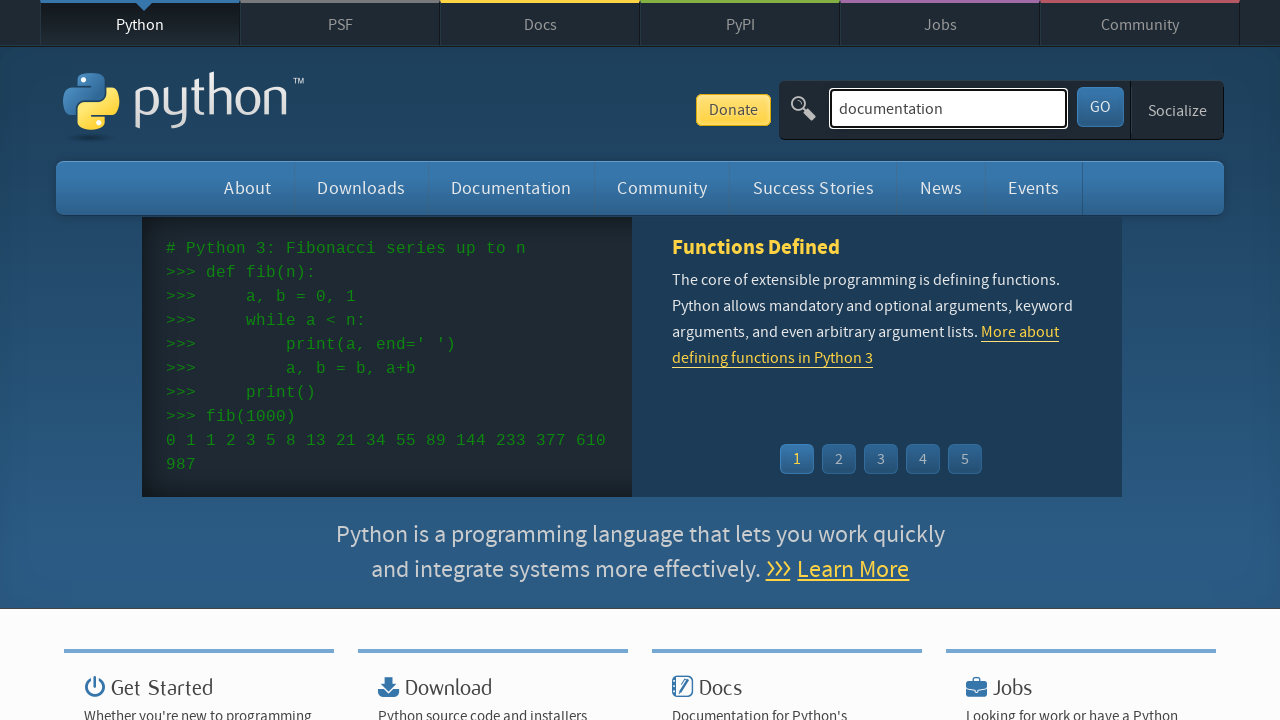

Pressed Enter to submit search on input[name='q']
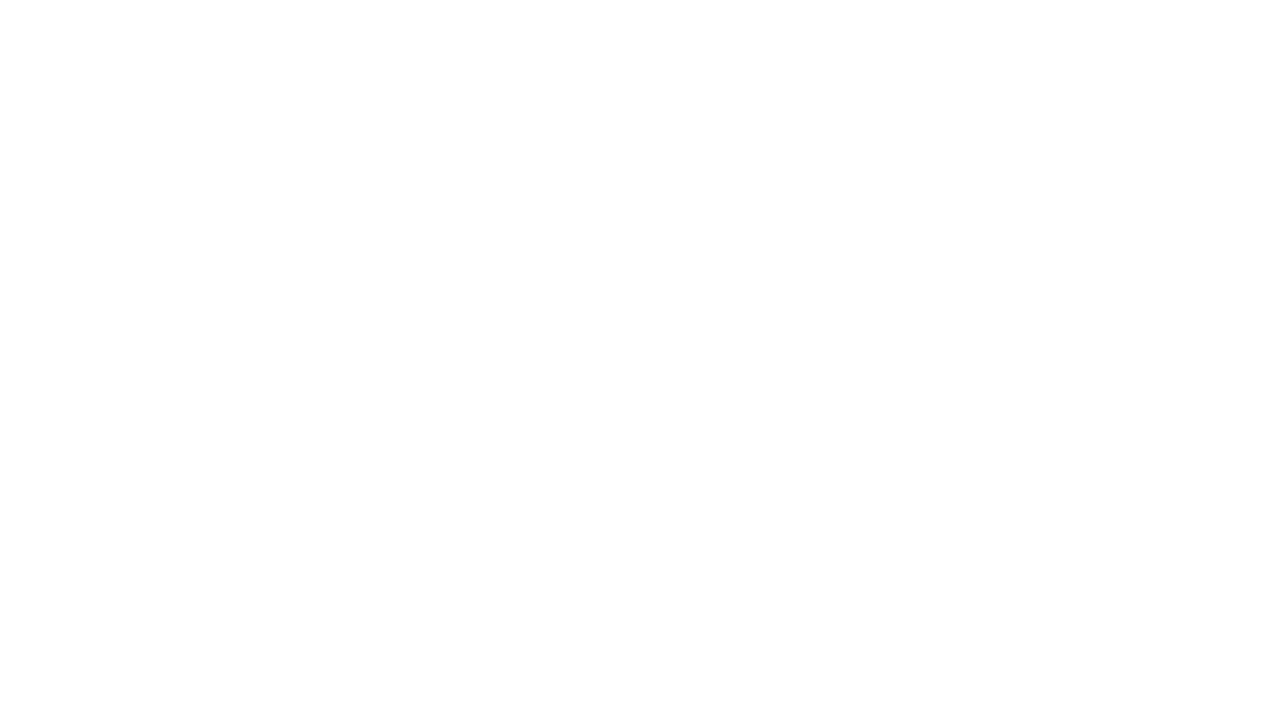

Search results page loaded
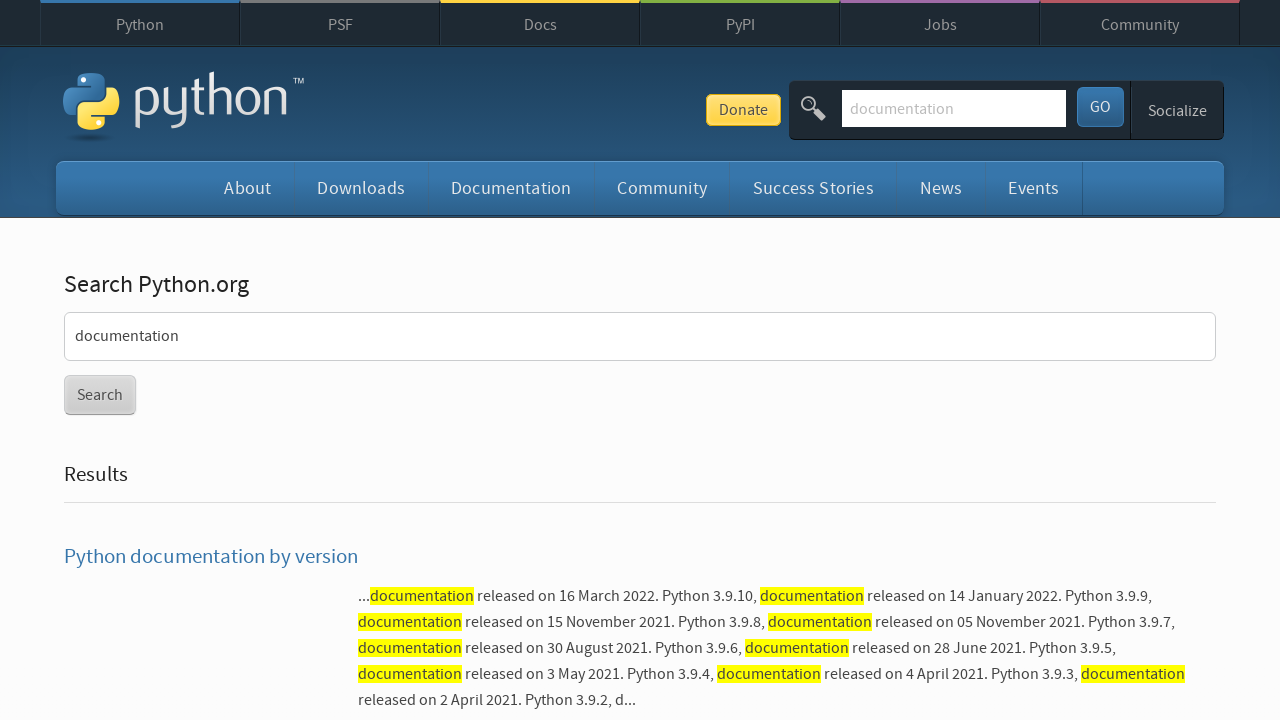

Verified that search results are displayed (no 'No results found' message)
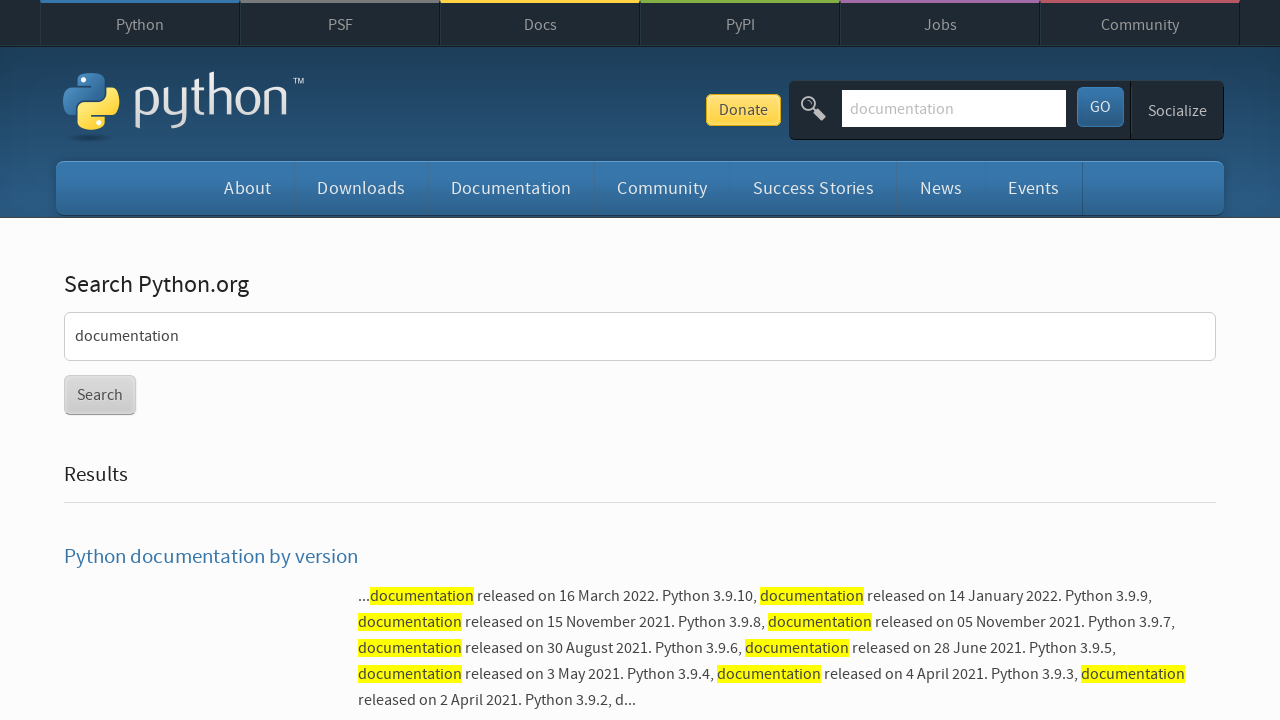

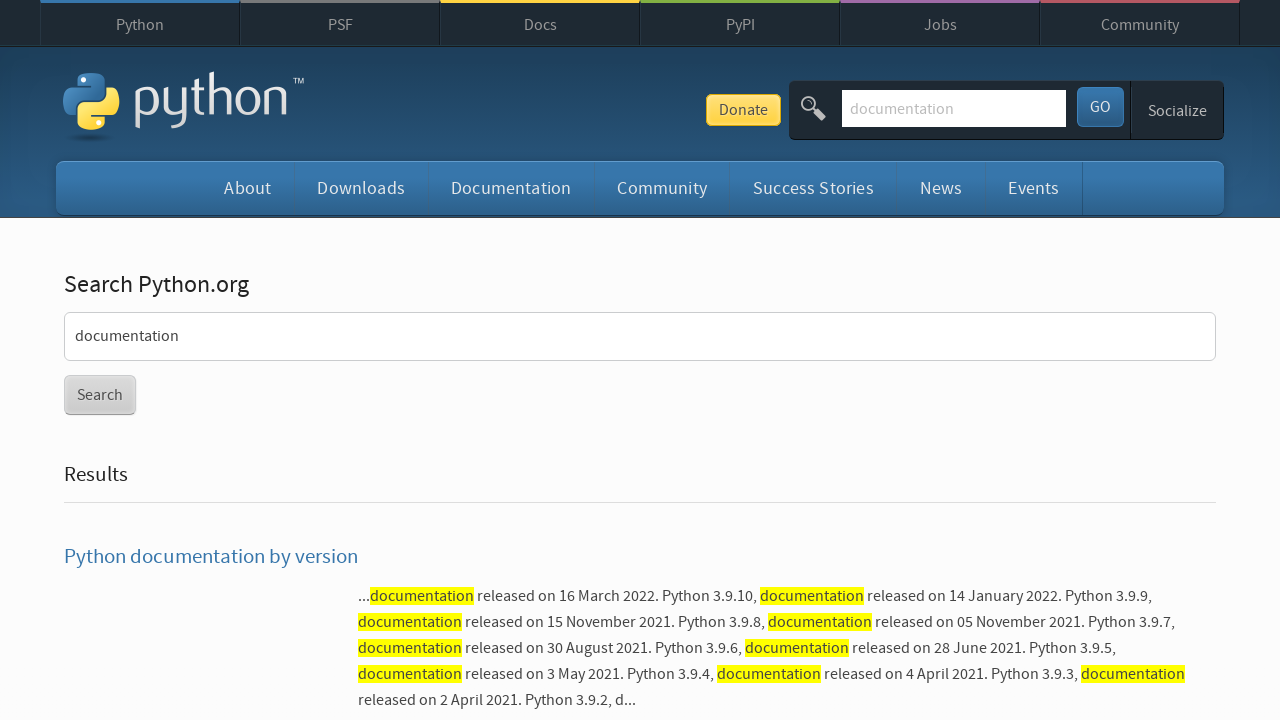